Navigates to Hacker News and verifies that article listings are displayed on the page by checking for the presence of article rows.

Starting URL: https://news.ycombinator.com/news?p=1

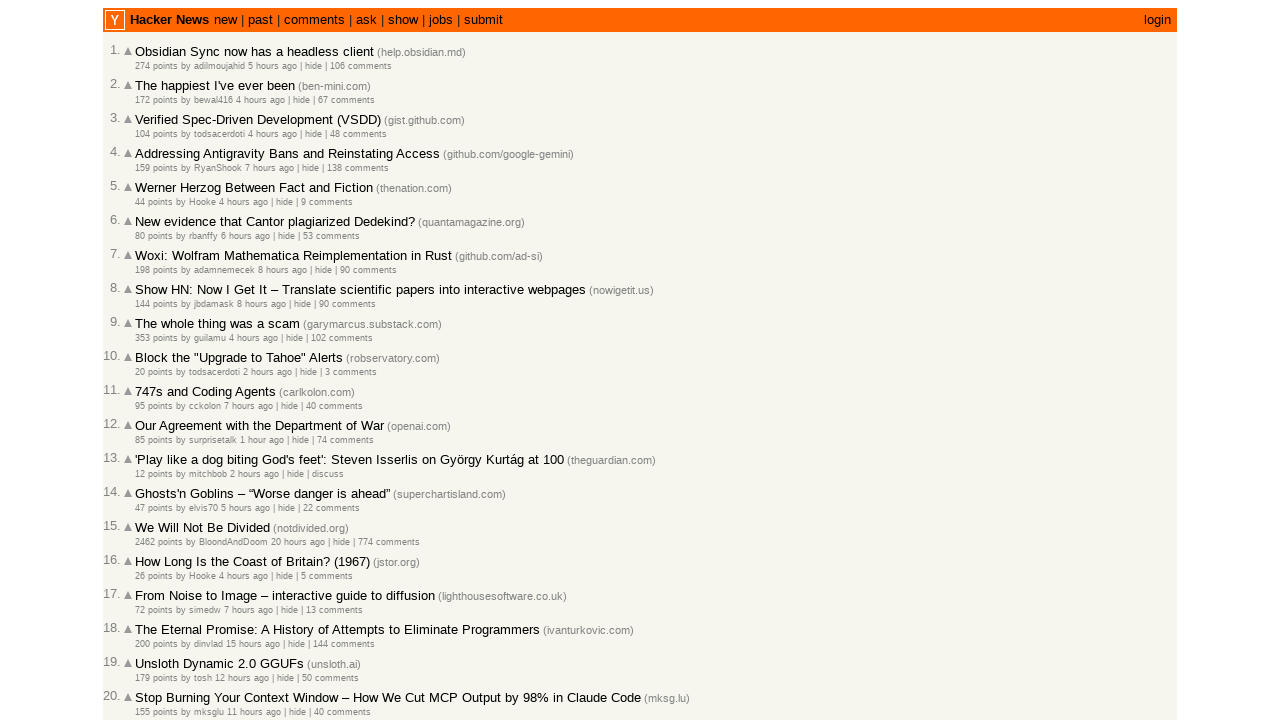

Navigated to Hacker News page 1
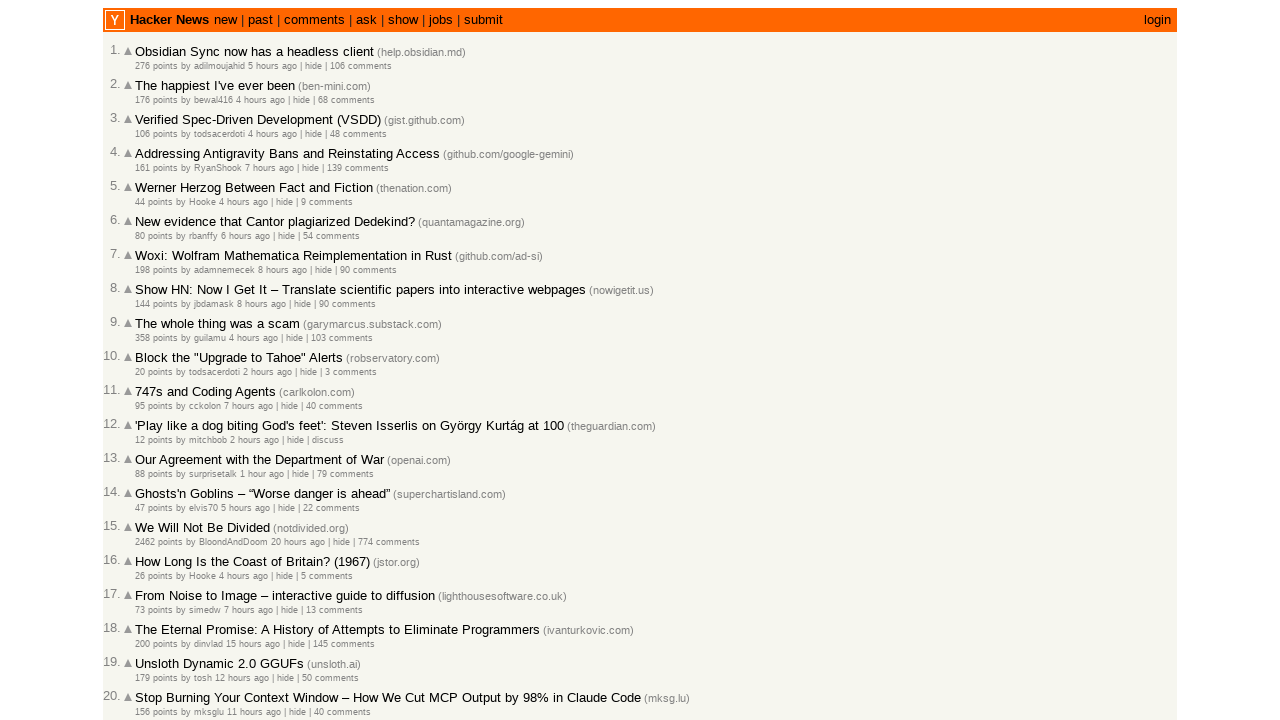

Article rows loaded on the page
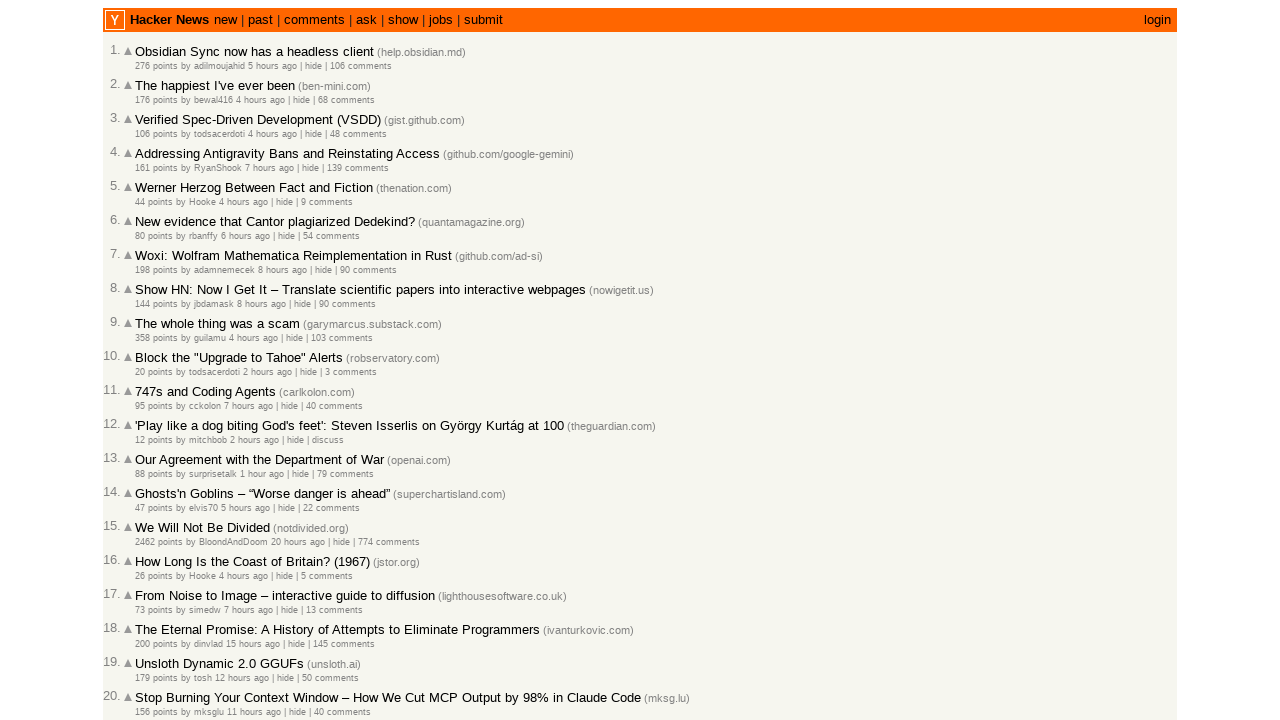

Verified article links are present
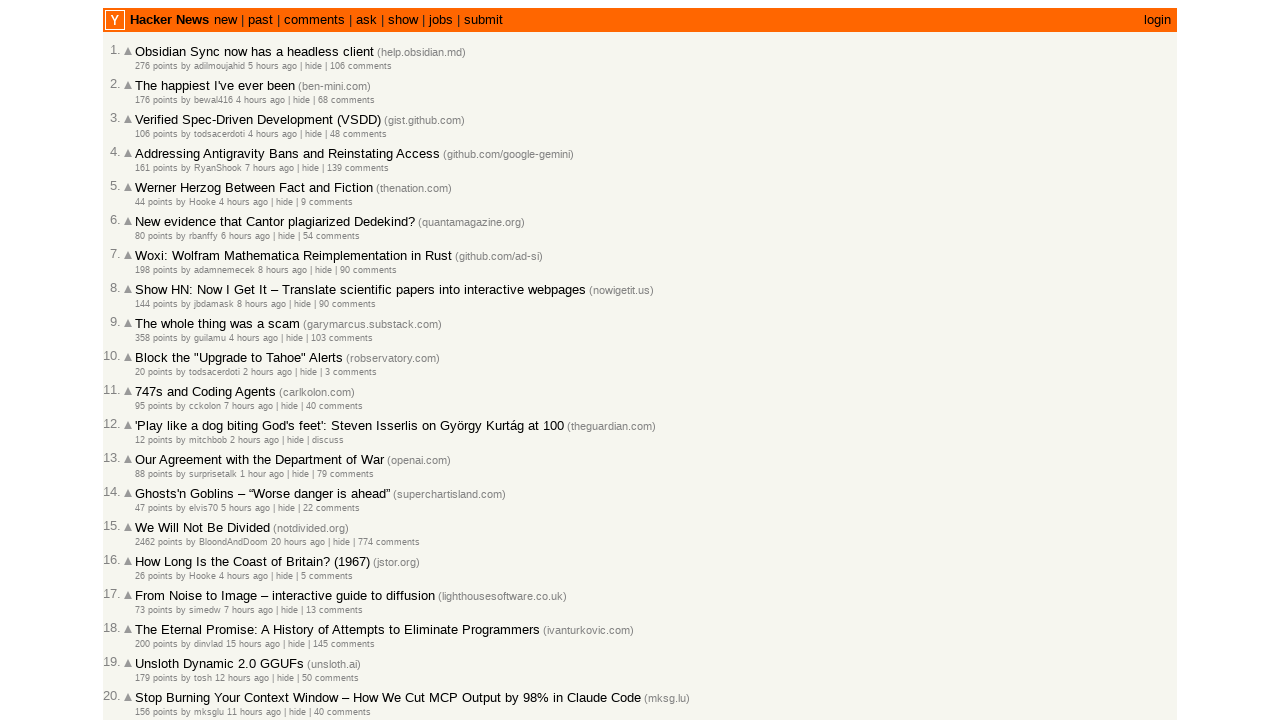

Navigated to Hacker News page 2
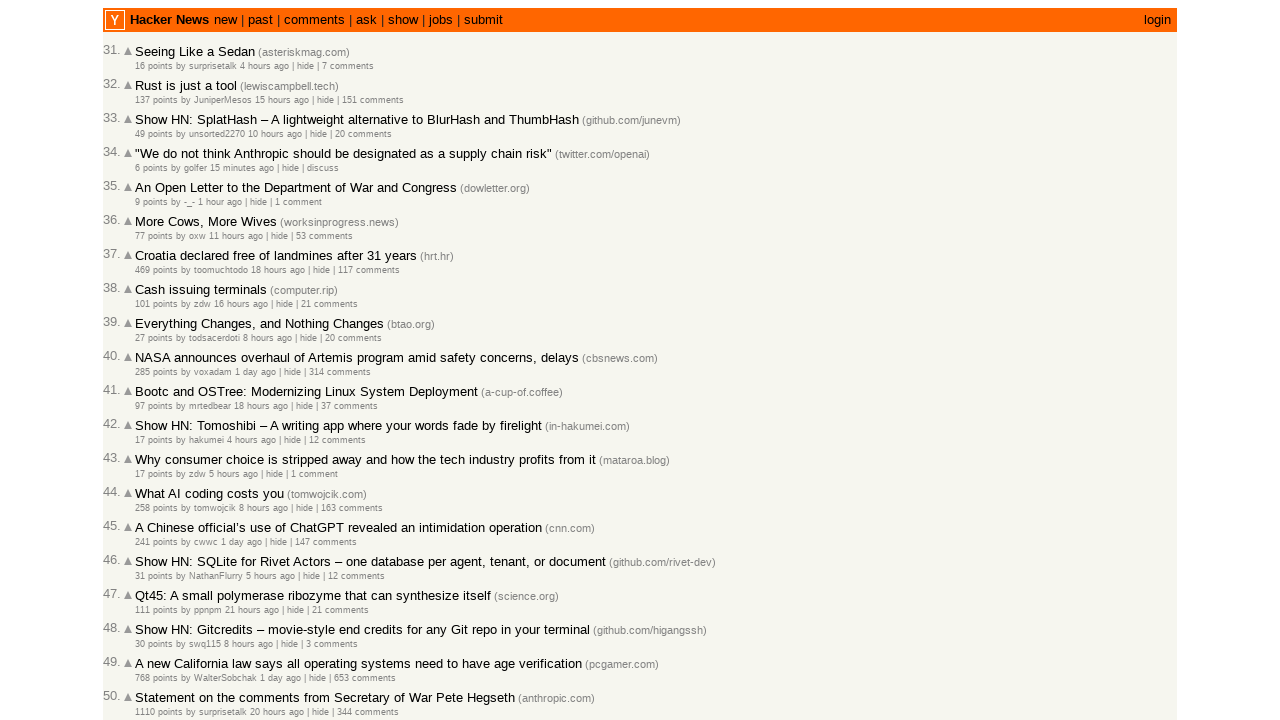

Article rows loaded on page 2
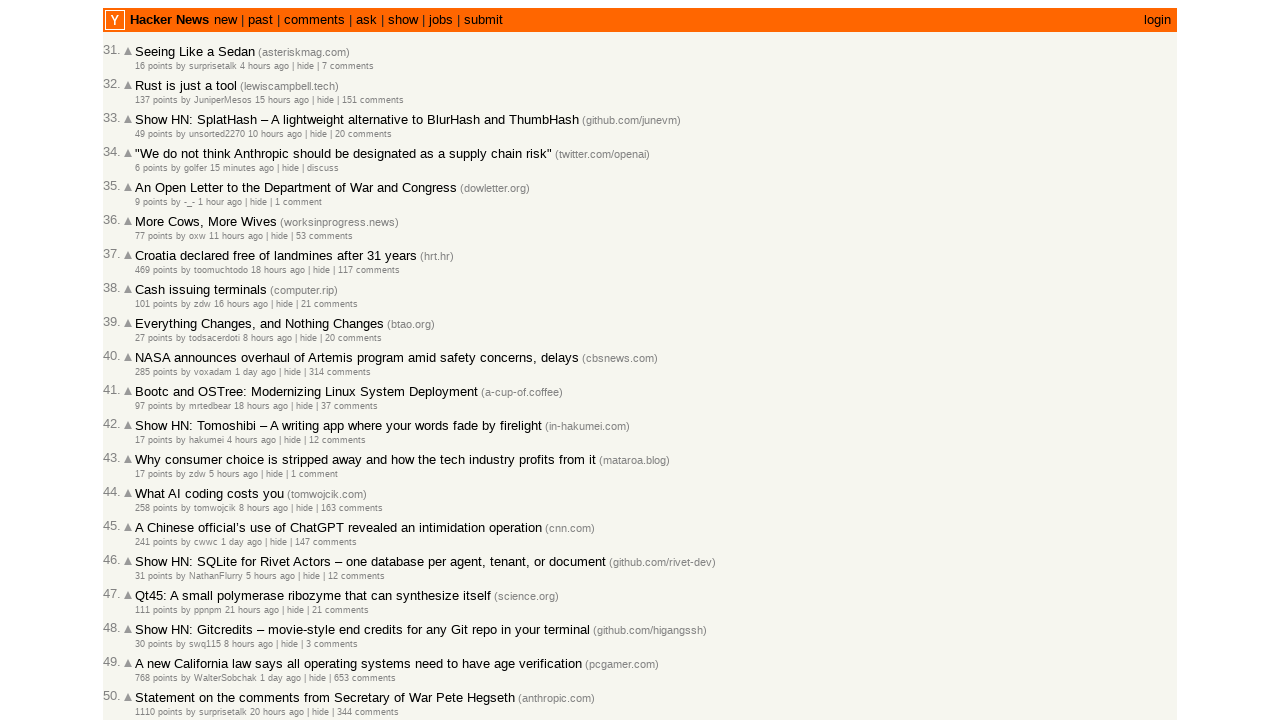

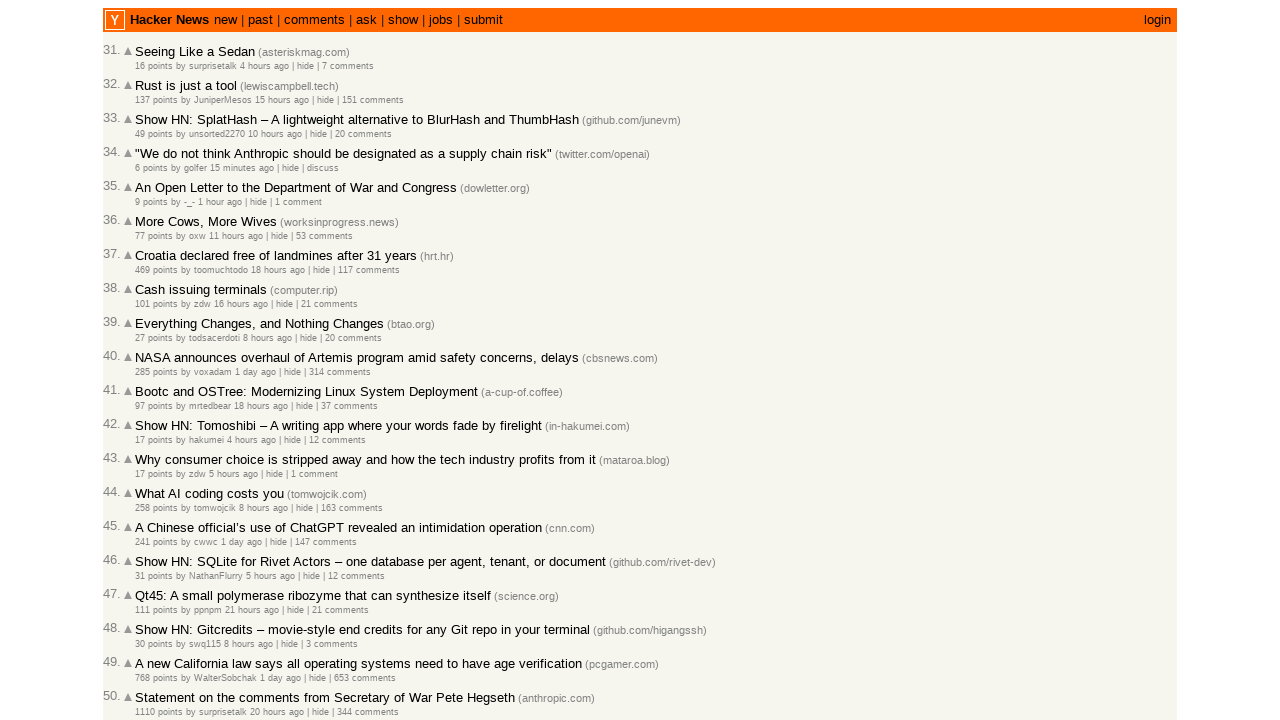